Tests React Semantic UI dropdown by selecting "Elliot Fu" and then navigating again to select "Jenny Hess"

Starting URL: https://react.semantic-ui.com/maximize/dropdown-example-selection/

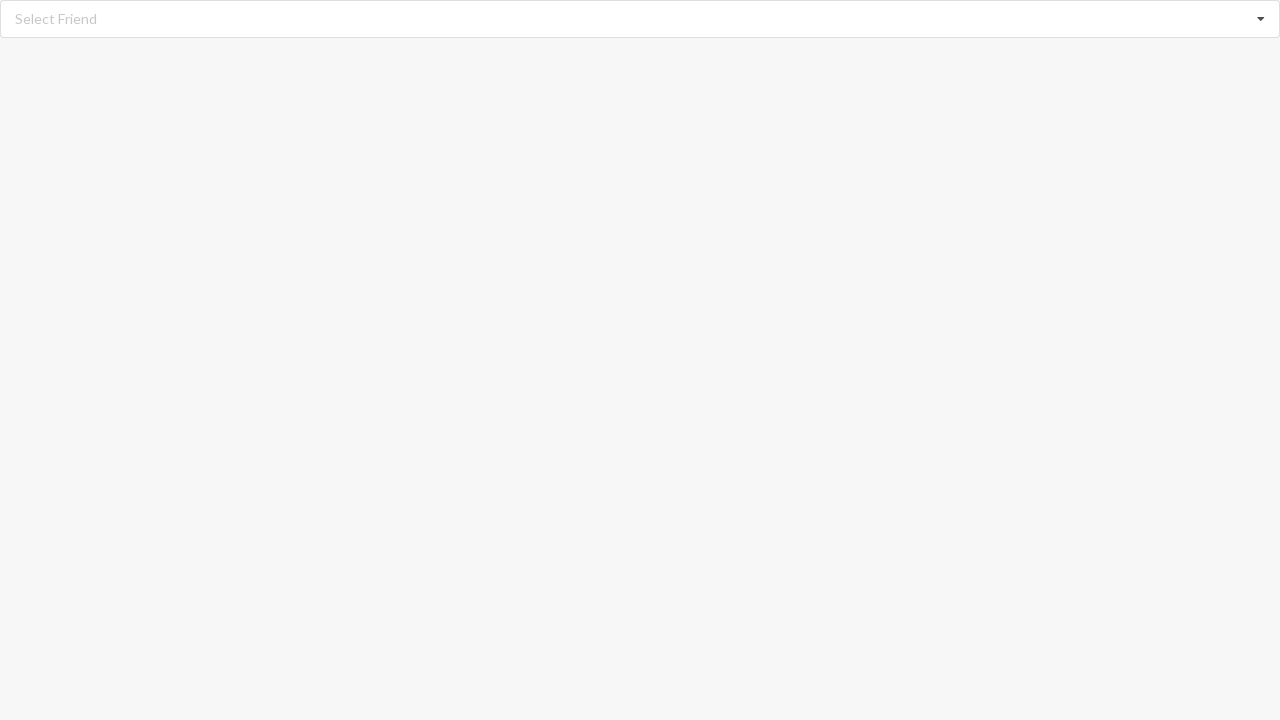

Clicked on dropdown to open options at (640, 19) on xpath=//div[@id='root']
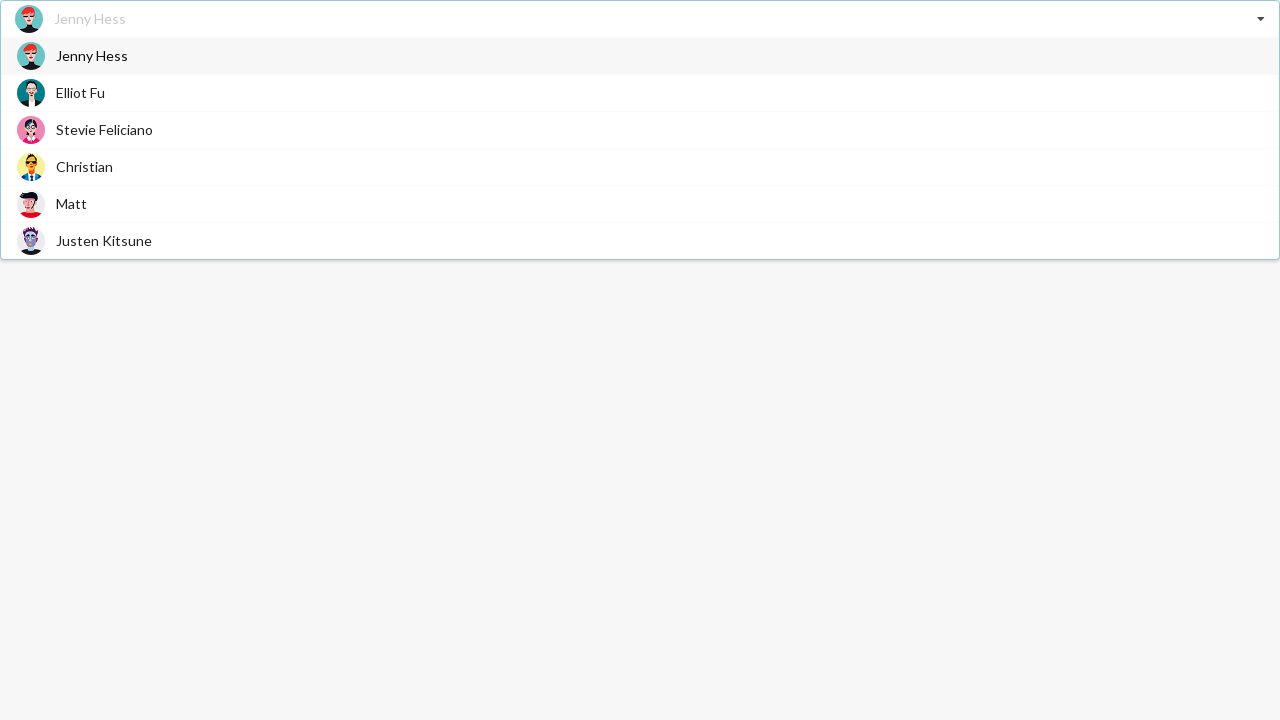

Dropdown options loaded and became visible
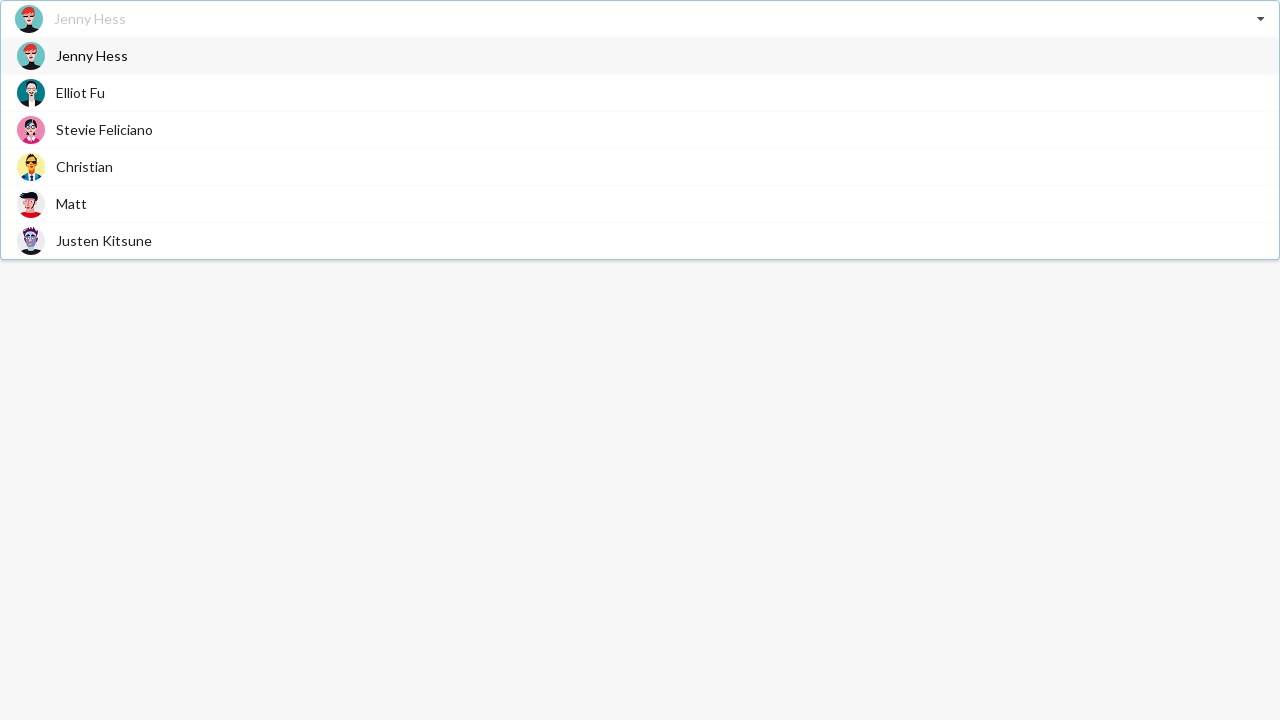

Selected 'Elliot Fu' from dropdown options at (80, 92) on xpath=//div[@style='pointer-events:all']/span[@class='text'] >> nth=1
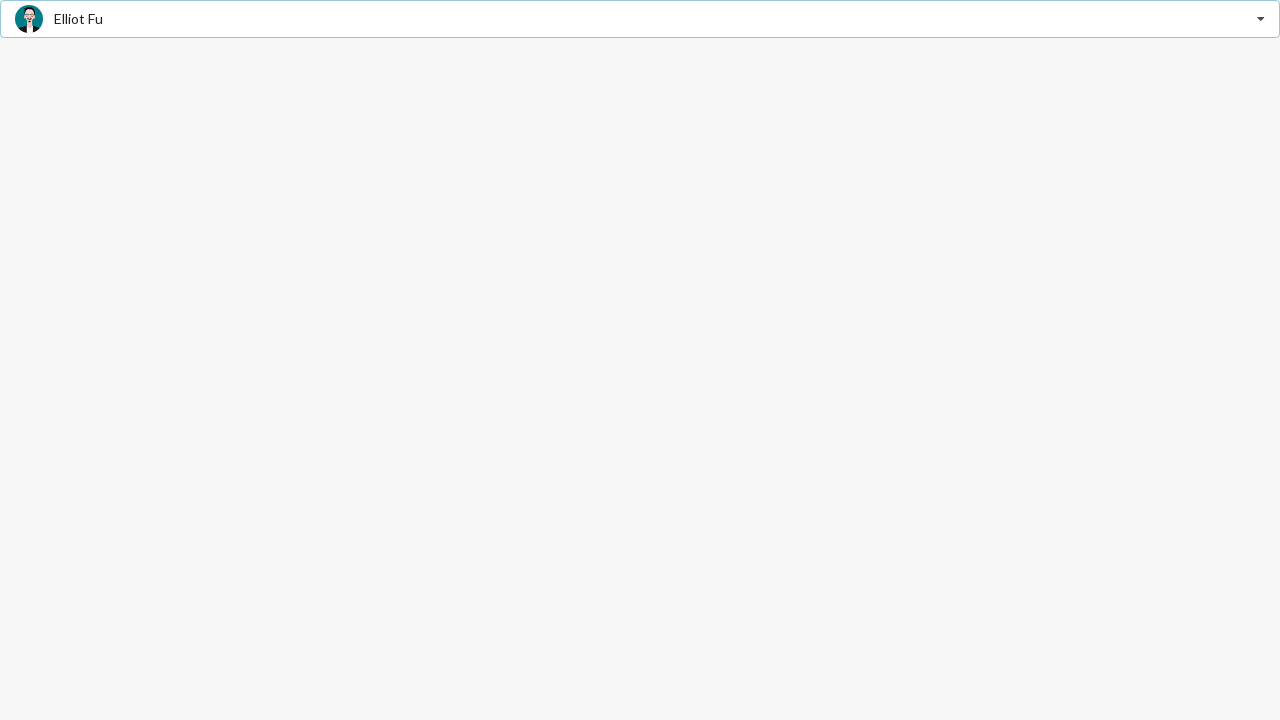

Verified that 'Elliot Fu' was successfully selected
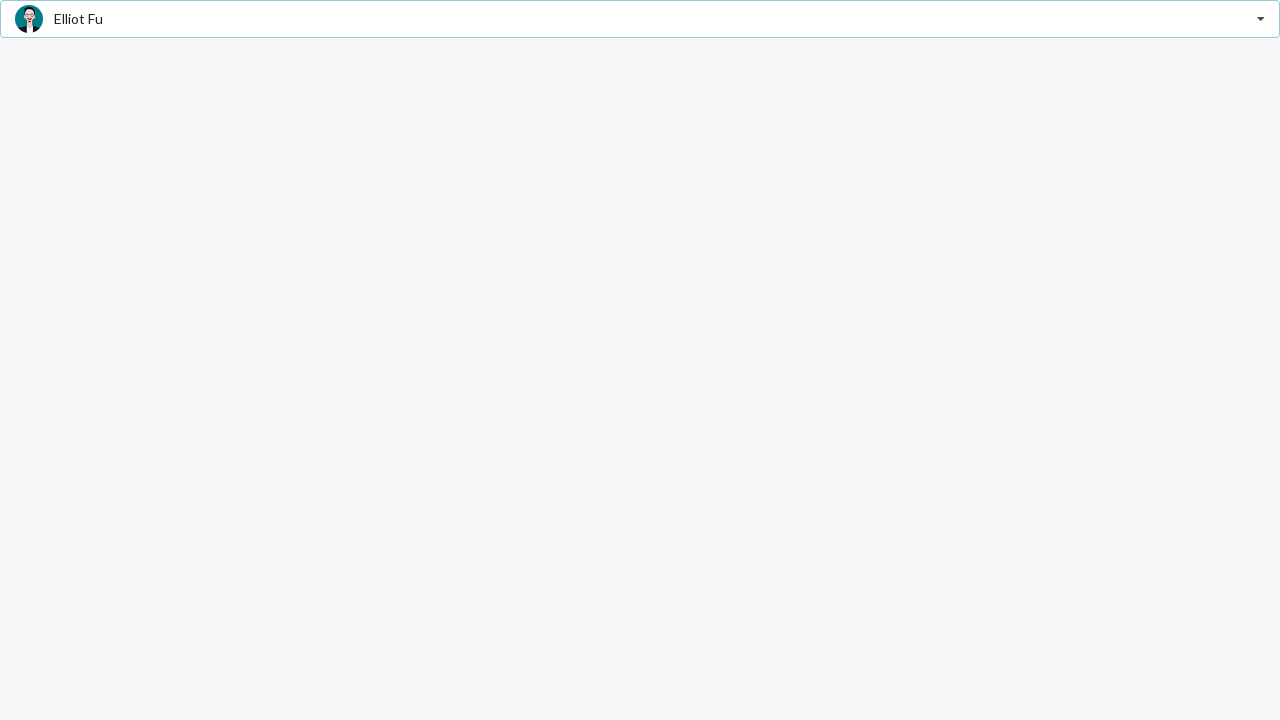

Waited 3 seconds
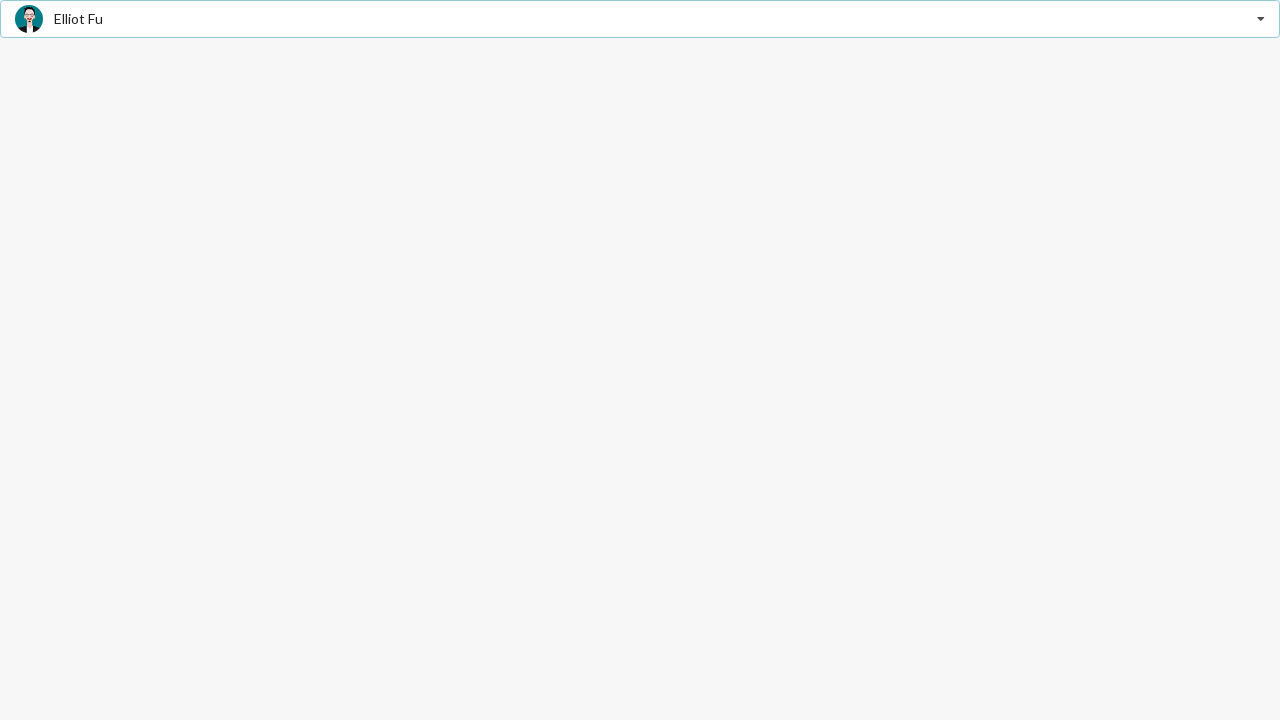

Navigated to dropdown example page again
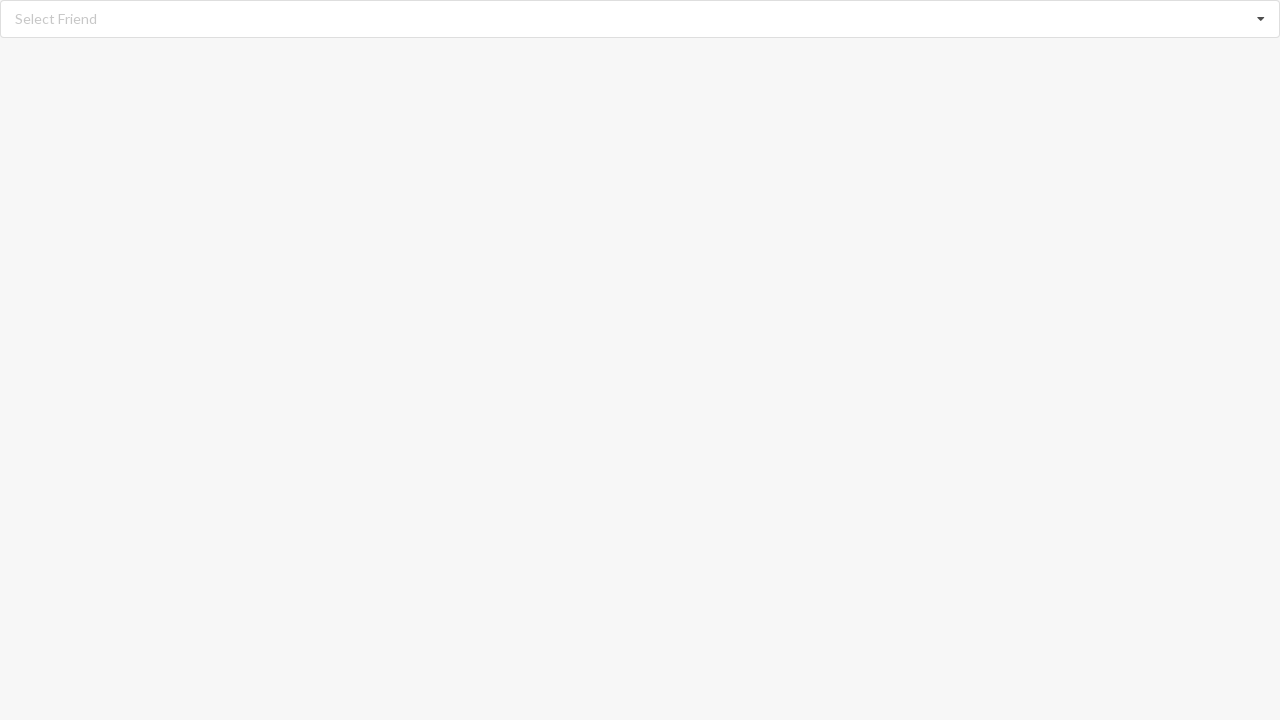

Clicked on dropdown to open options again at (640, 19) on xpath=//div[@id='root']
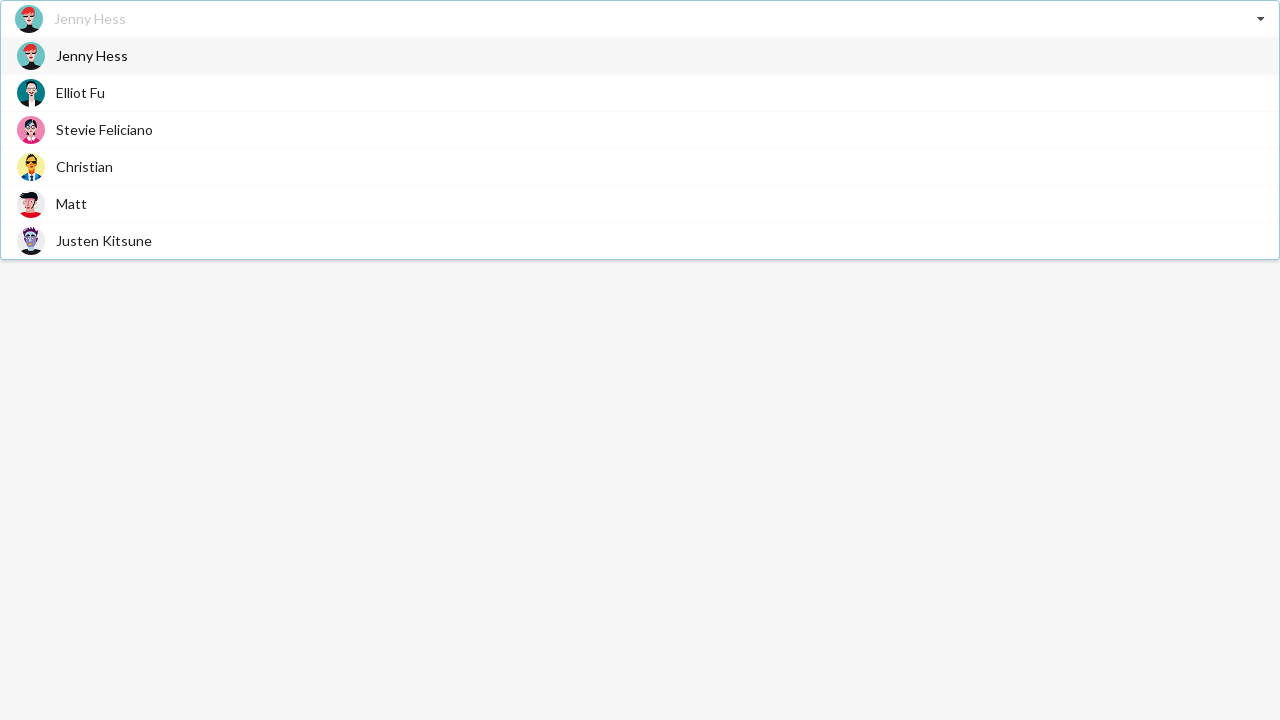

Dropdown options loaded and became visible on second visit
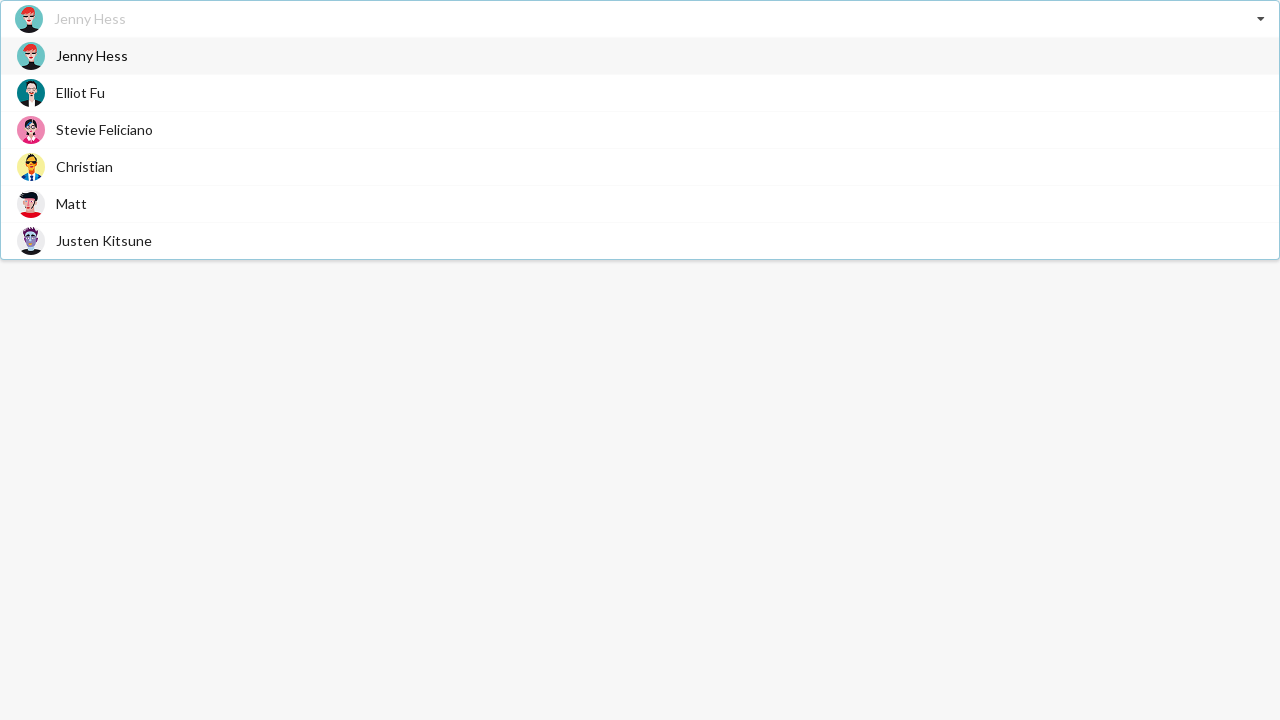

Selected 'Jenny Hess' from dropdown options at (92, 56) on xpath=//div[@style='pointer-events:all']/span[@class='text'] >> nth=0
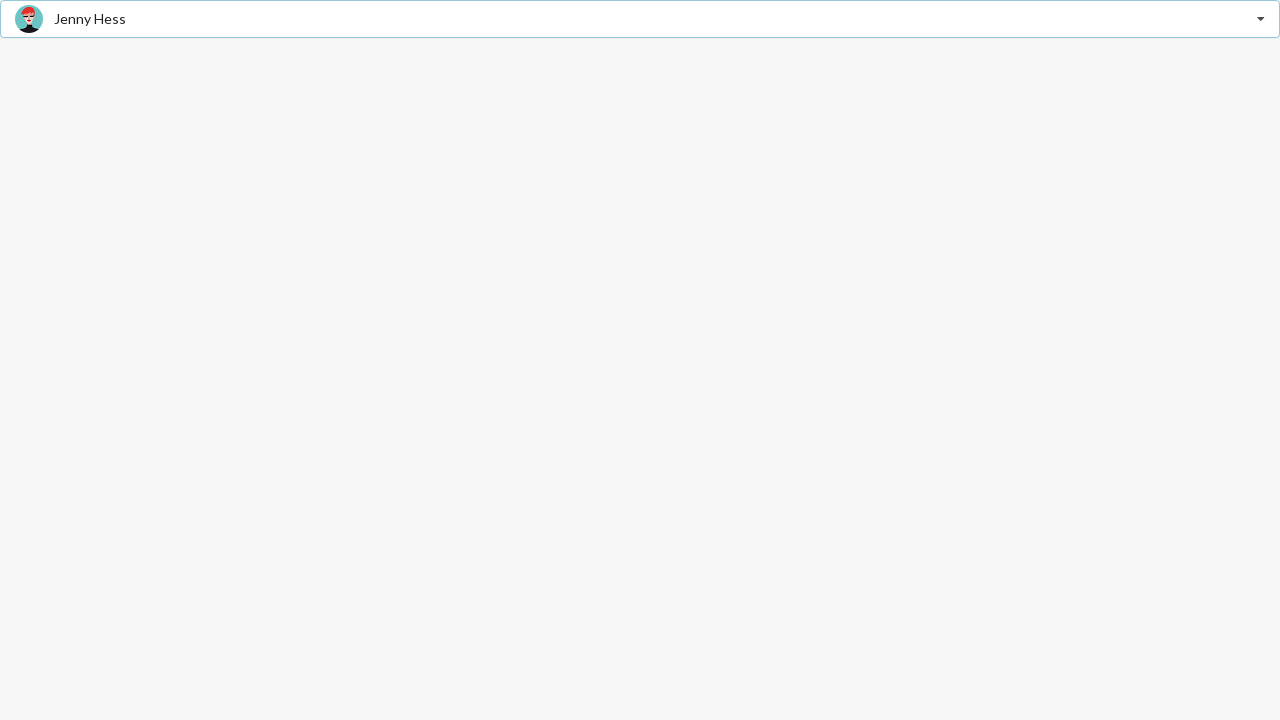

Verified that 'Jenny Hess' was successfully selected
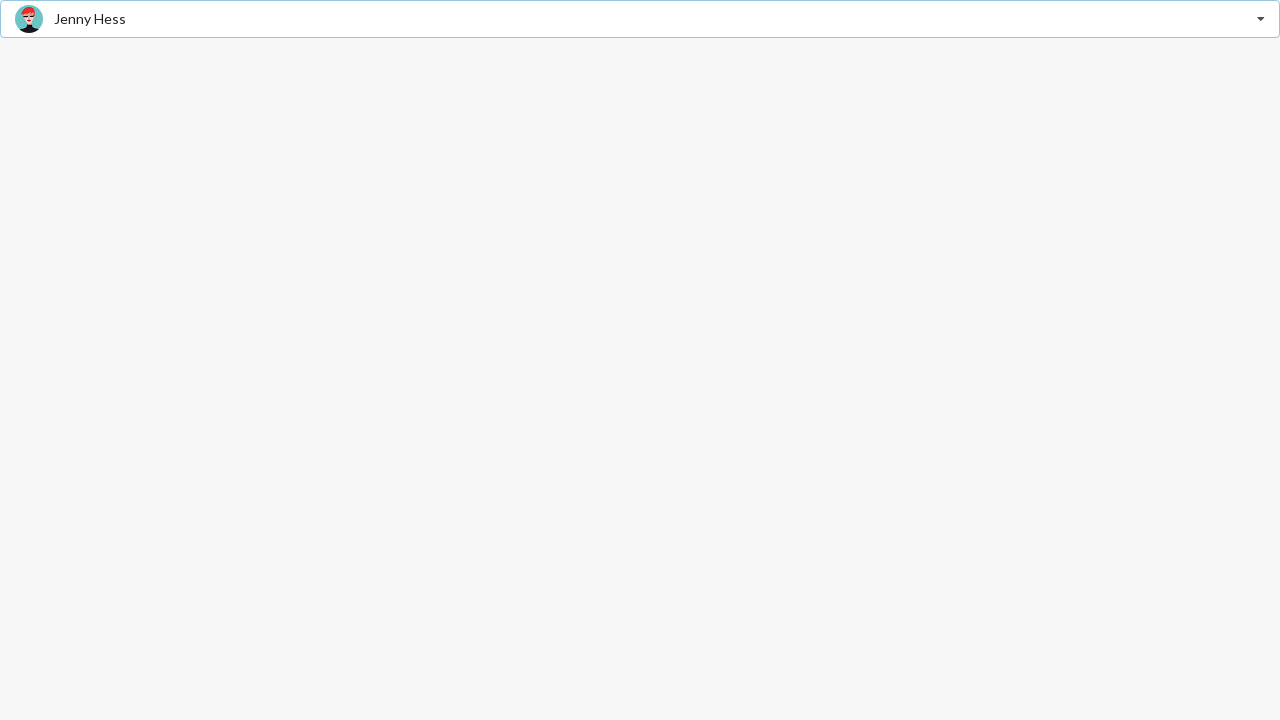

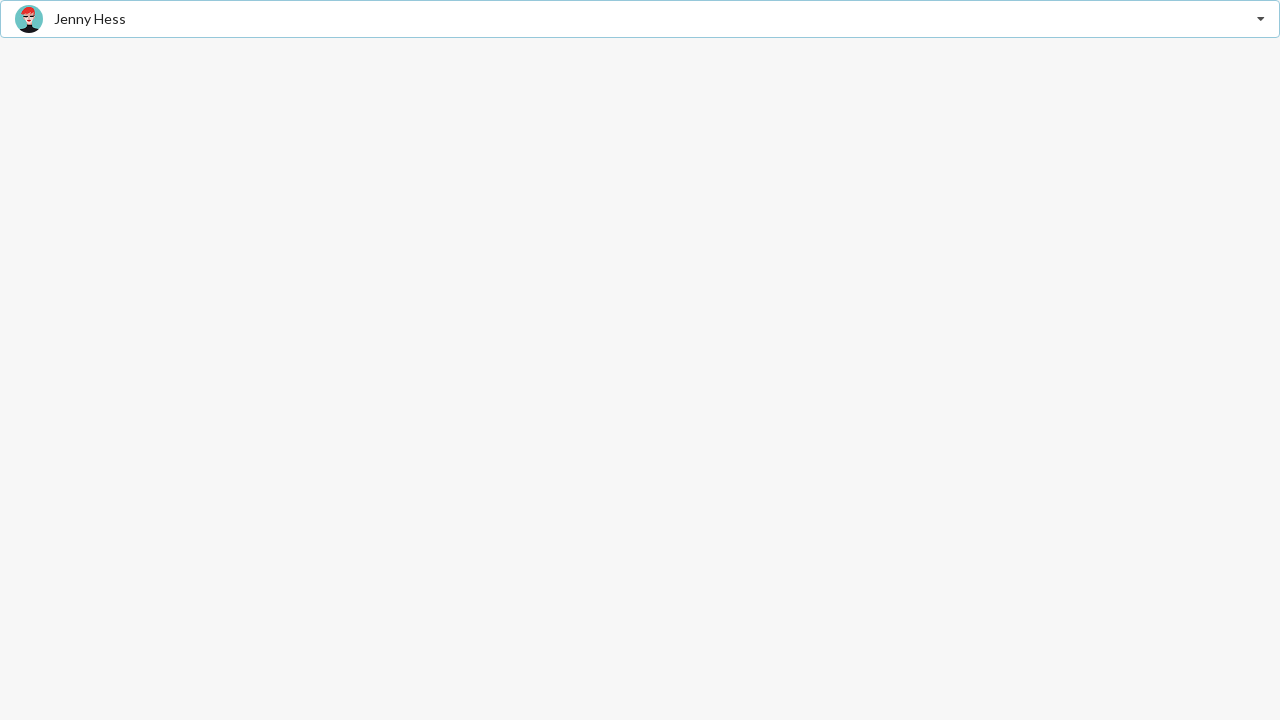